Tests checkbox interaction by finding checkboxes on a basic controls tutorial page and clicking specific checkboxes (English and Hindi) based on their IDs.

Starting URL: https://www.hyrtutorials.com/p/basic-controls.html

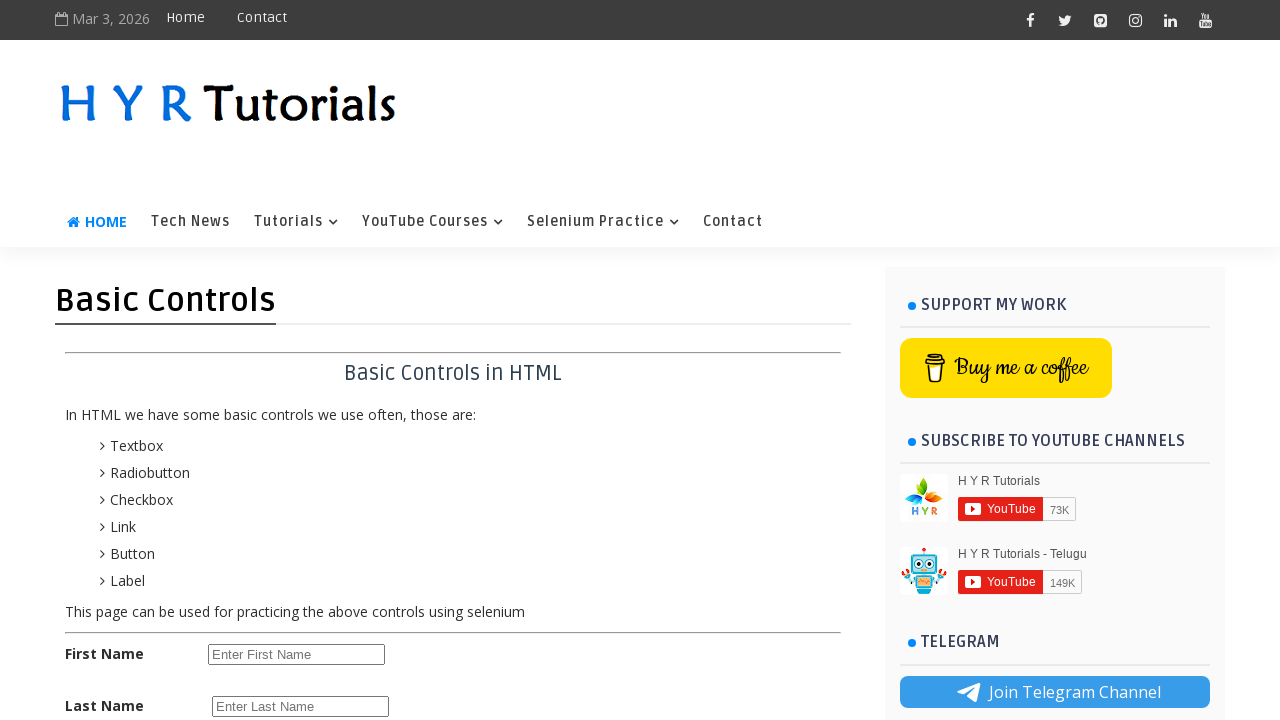

Navigated to basic controls tutorial page
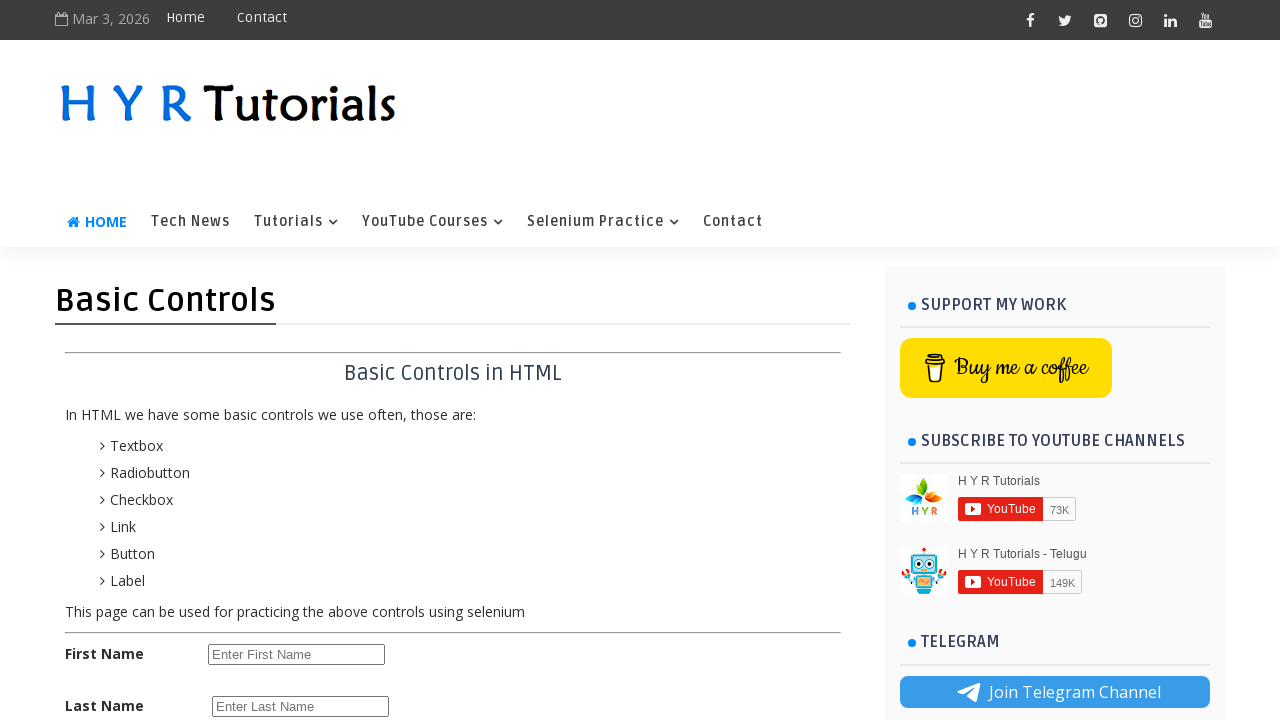

Checkboxes loaded on the page
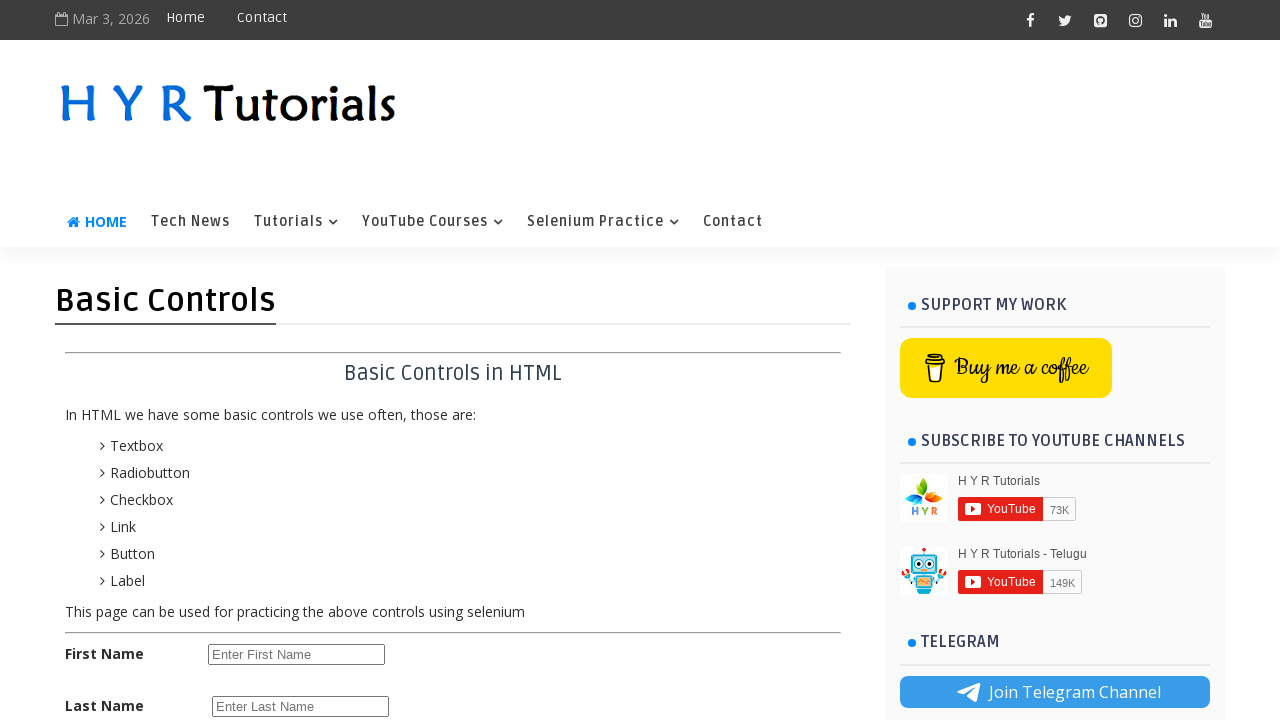

Retrieved all checkboxes with bcCheckBox class
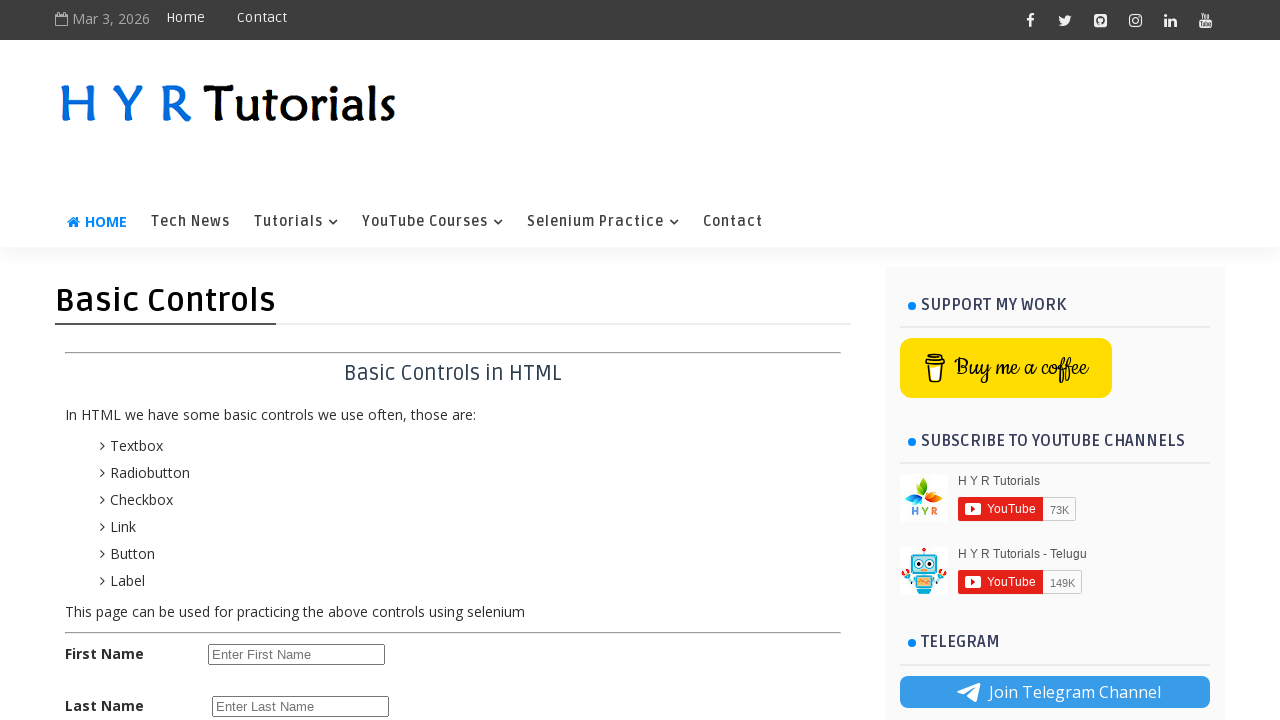

Clicked checkbox with ID 'englishchbx' at (216, 478) on input.bcCheckBox >> nth=0
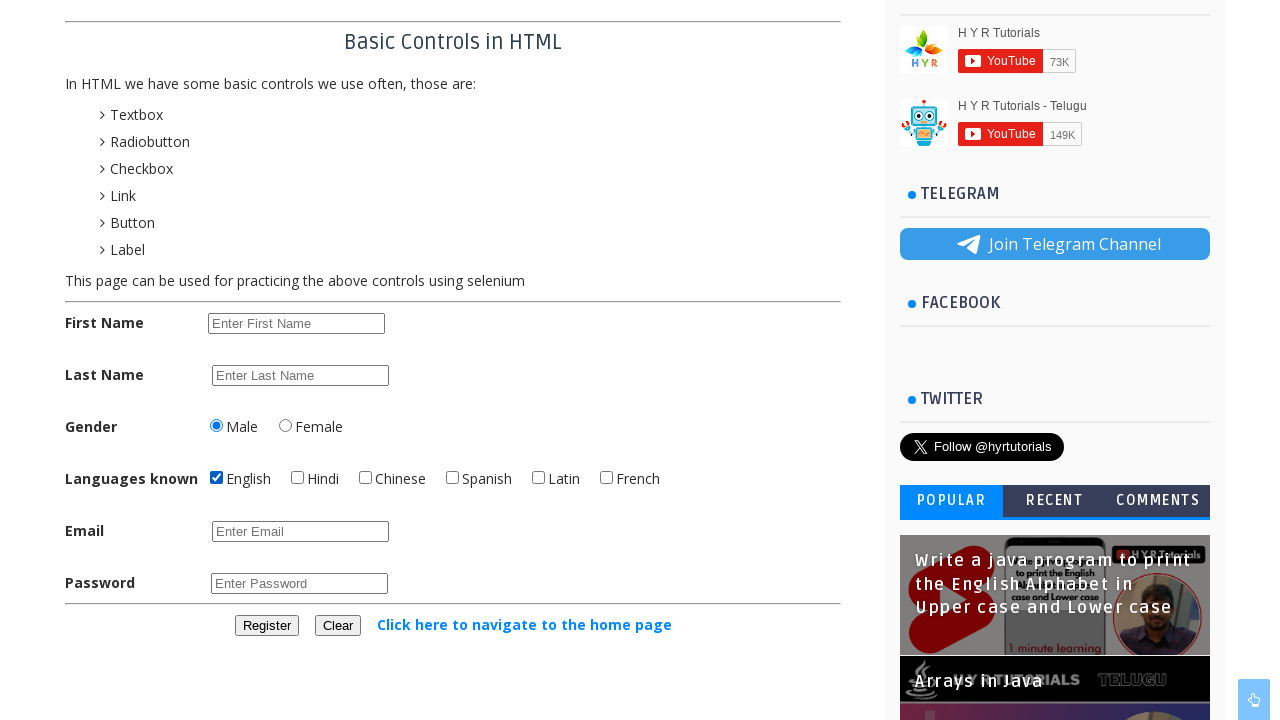

Clicked checkbox with ID 'hindichbx' at (298, 478) on input.bcCheckBox >> nth=1
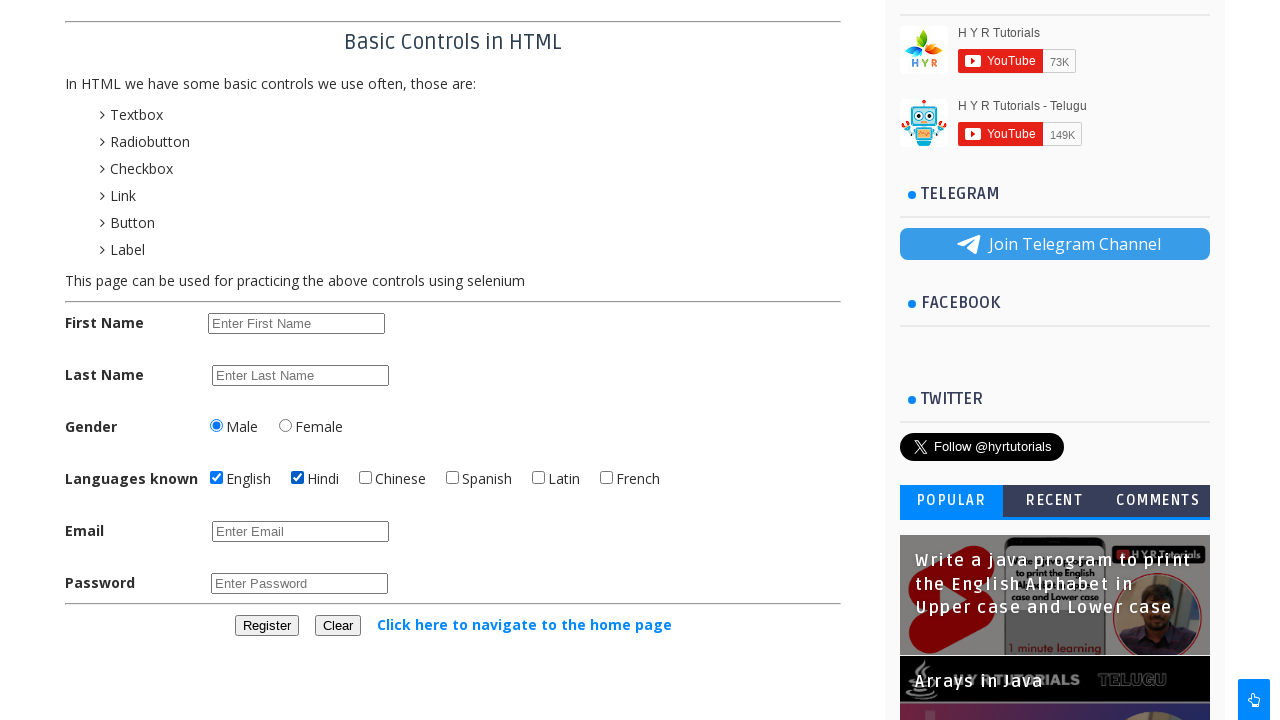

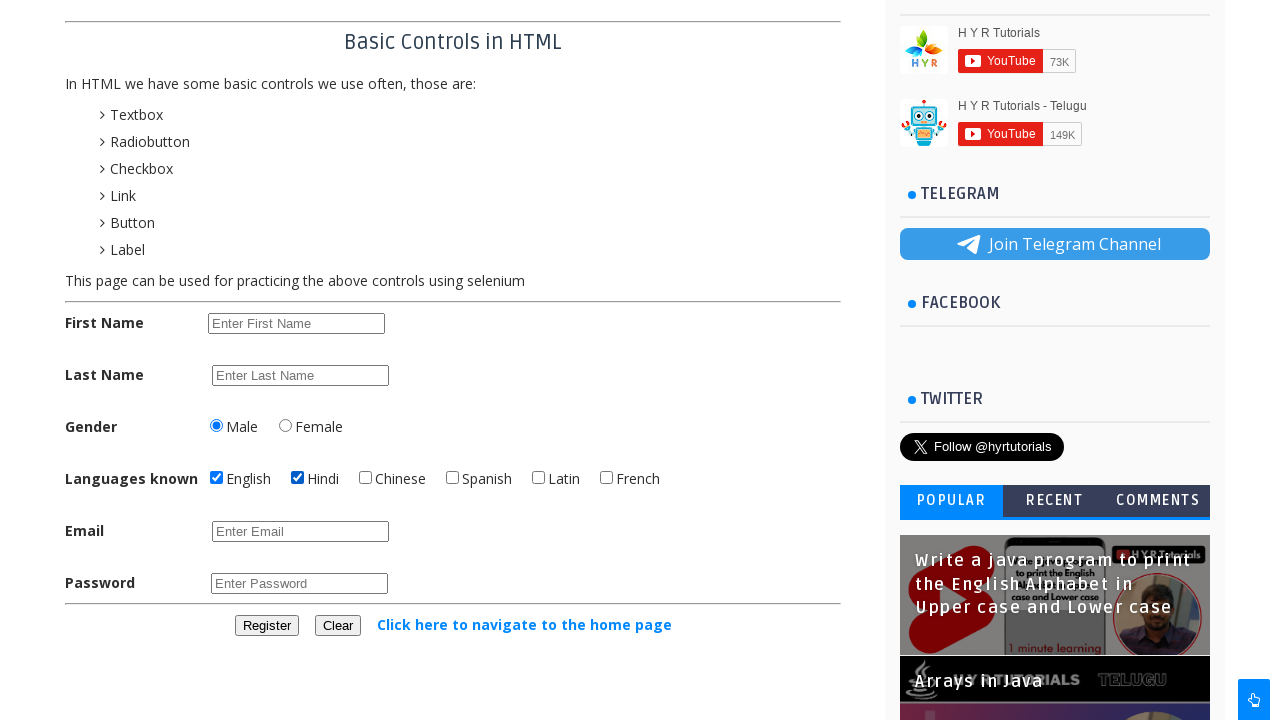